Tests that entered text is trimmed when editing a todo item

Starting URL: https://demo.playwright.dev/todomvc

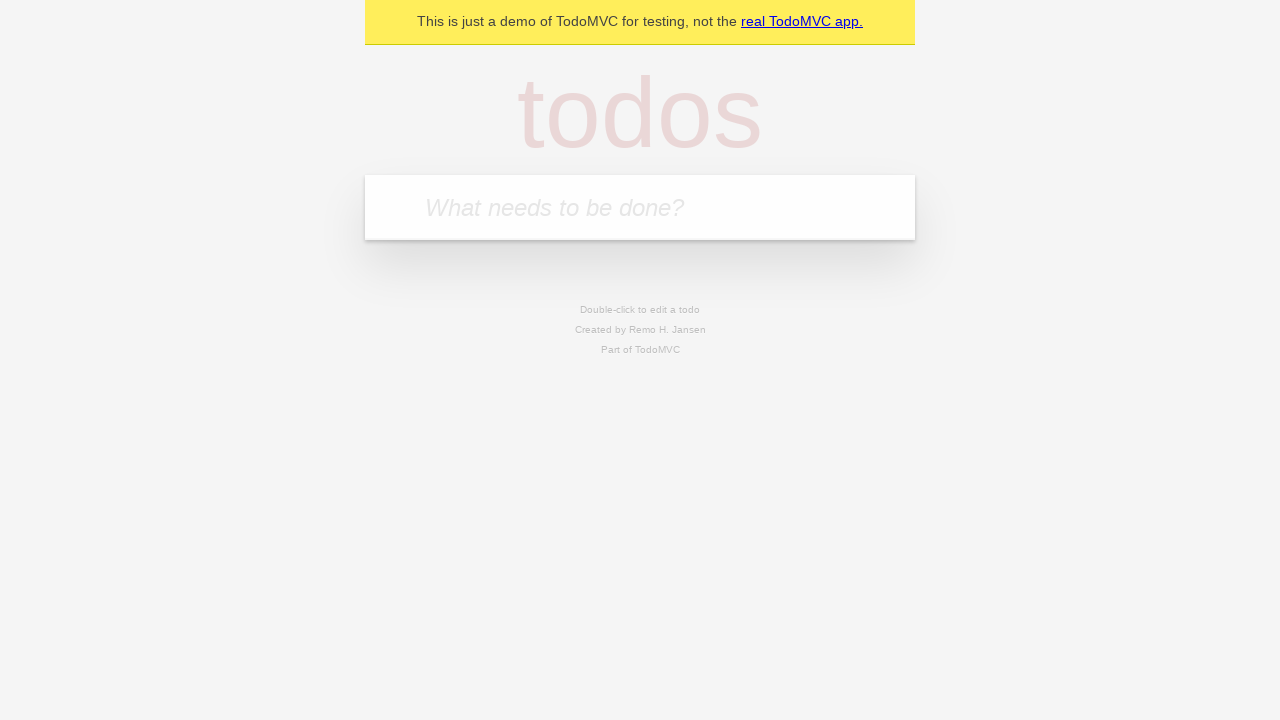

Navigated to TodoMVC demo application
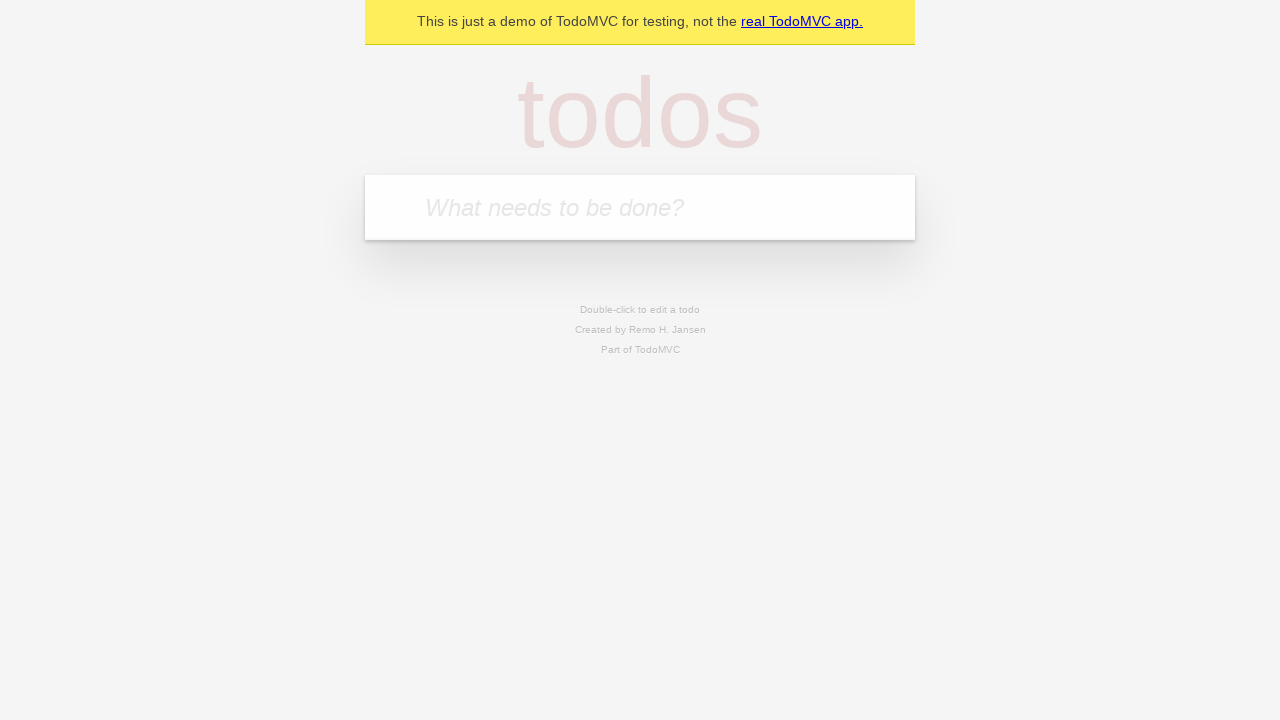

Filled input field with first todo 'buy some cheese' on internal:attr=[placeholder="What needs to be done?"i]
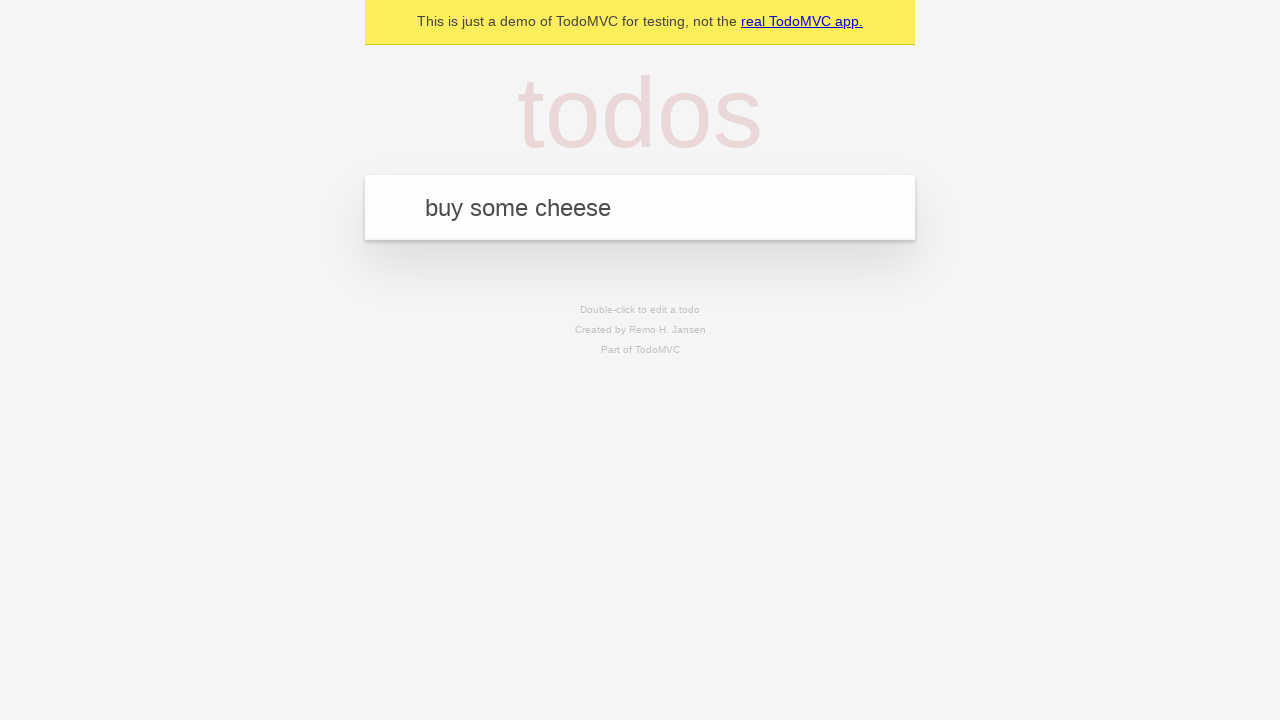

Pressed Enter to add first todo on internal:attr=[placeholder="What needs to be done?"i]
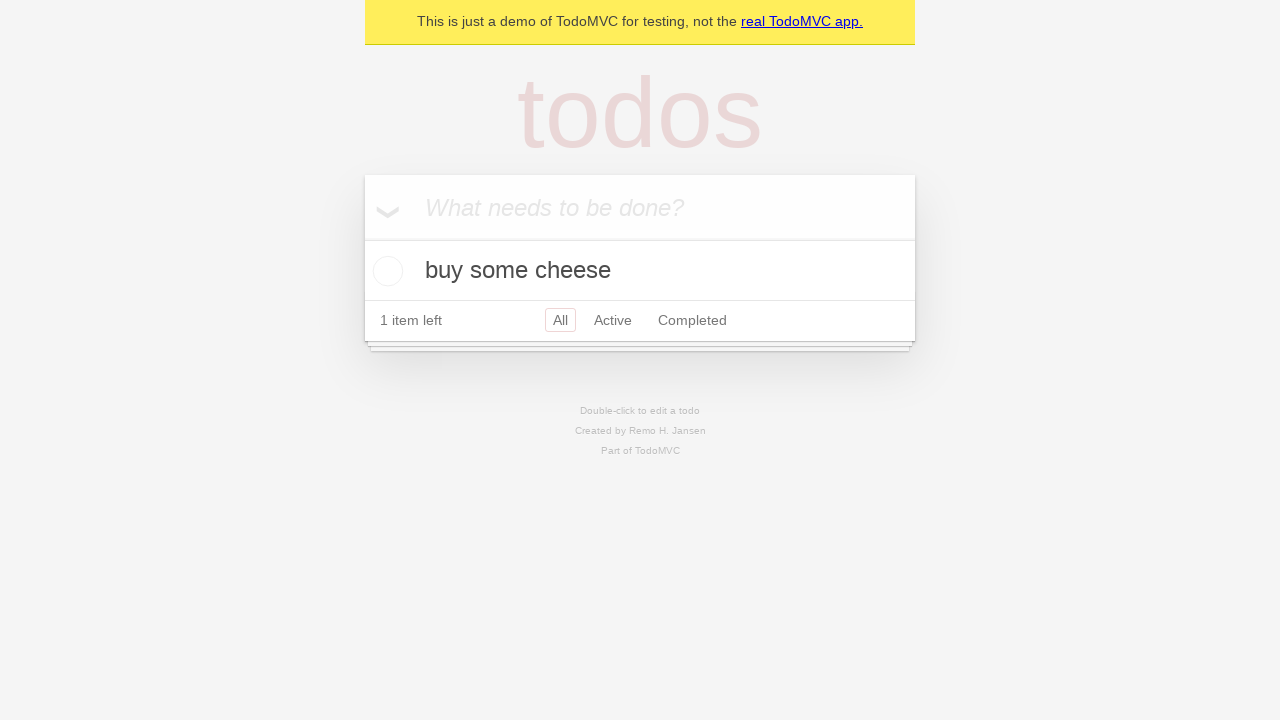

Filled input field with second todo 'feed the cat' on internal:attr=[placeholder="What needs to be done?"i]
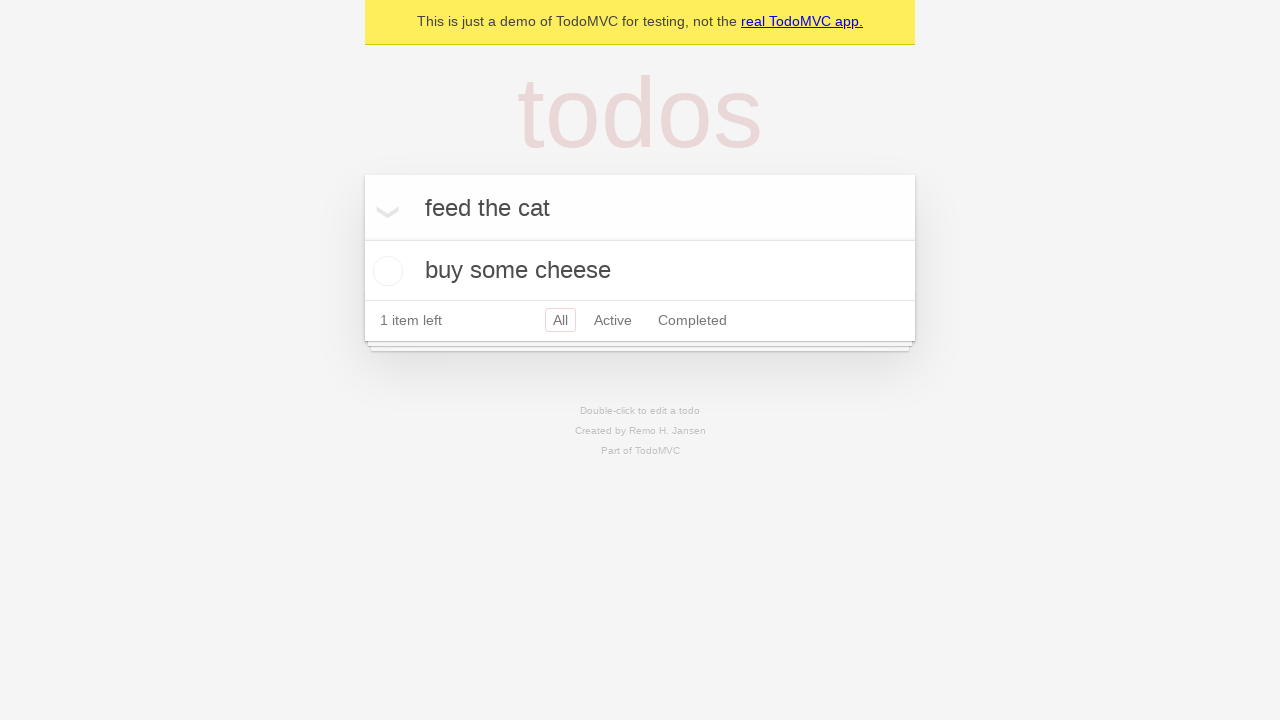

Pressed Enter to add second todo on internal:attr=[placeholder="What needs to be done?"i]
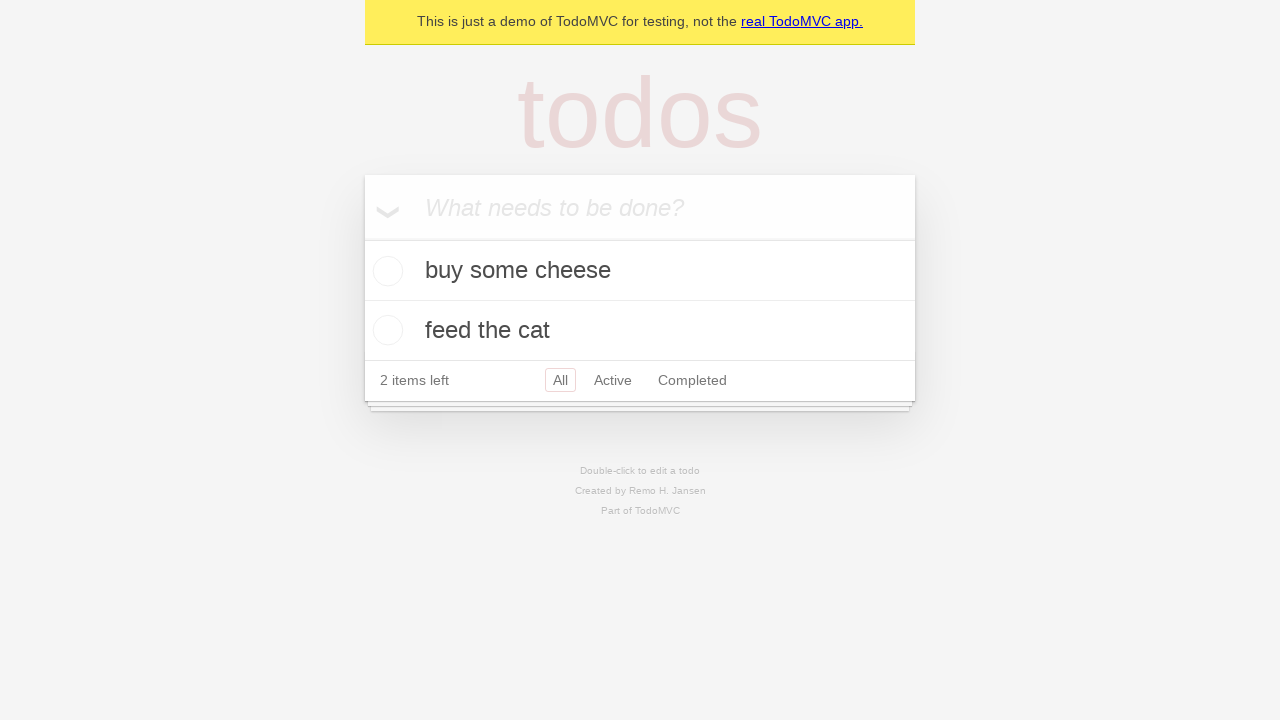

Filled input field with third todo 'book a doctors appointment' on internal:attr=[placeholder="What needs to be done?"i]
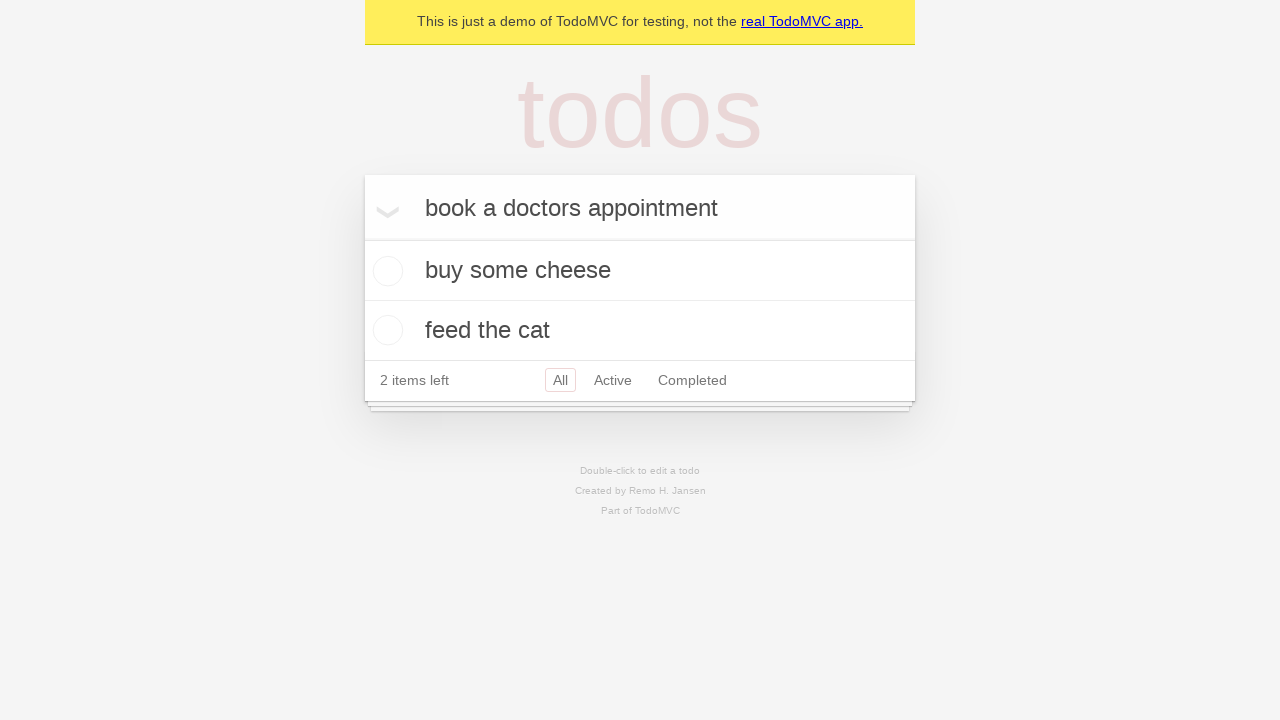

Pressed Enter to add third todo on internal:attr=[placeholder="What needs to be done?"i]
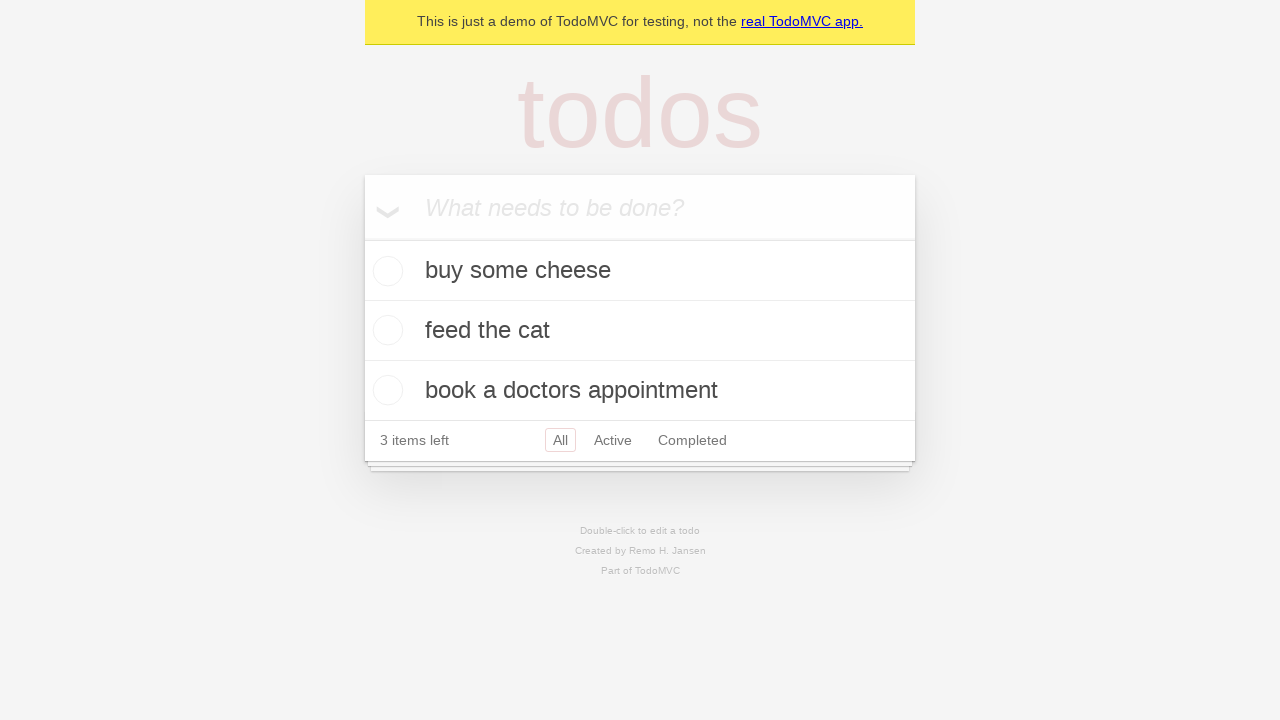

Double-clicked second todo item to enter edit mode at (640, 331) on internal:testid=[data-testid="todo-item"s] >> nth=1
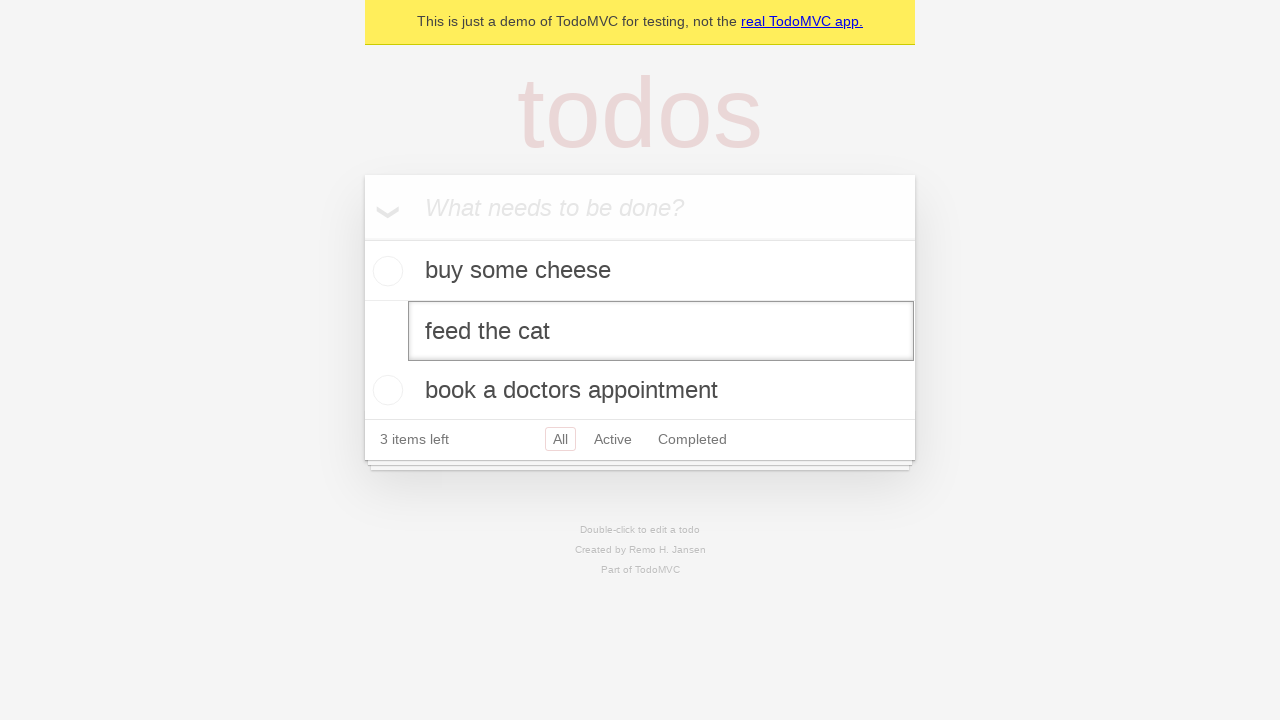

Filled edit field with text containing leading and trailing spaces: '    buy some sausages    ' on internal:testid=[data-testid="todo-item"s] >> nth=1 >> internal:role=textbox[nam
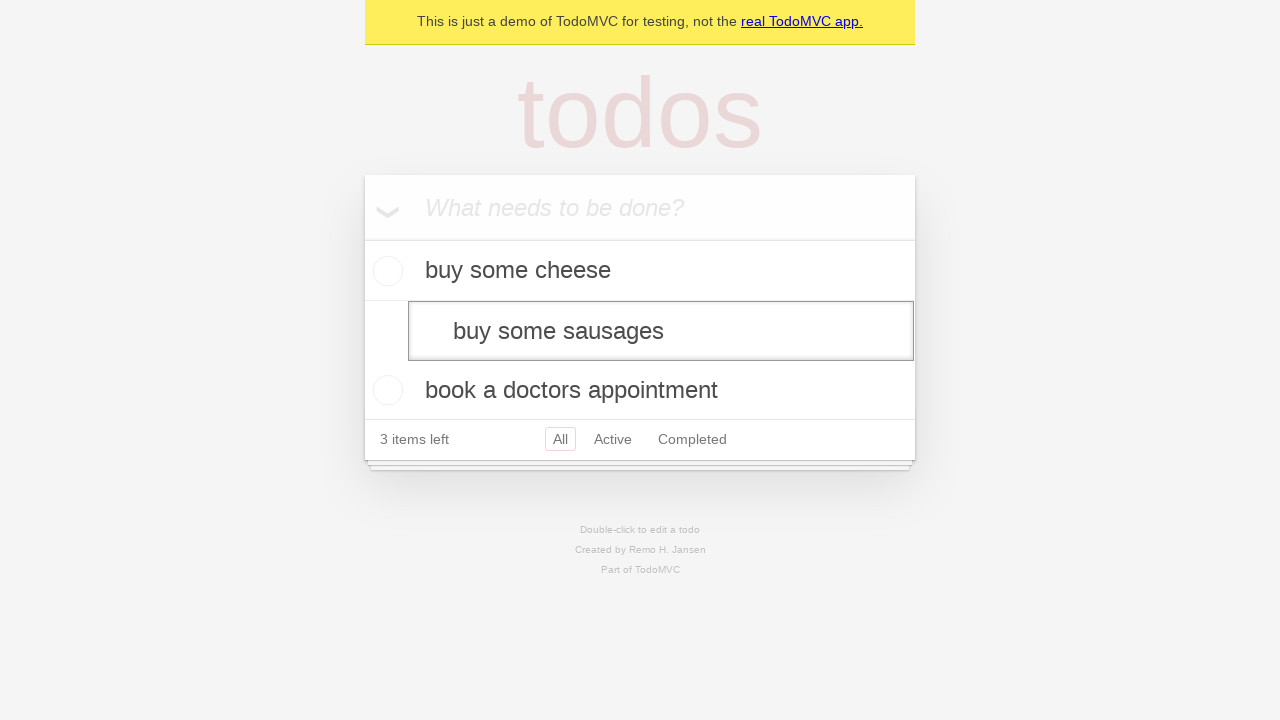

Pressed Enter to confirm edit - text should be trimmed to 'buy some sausages' on internal:testid=[data-testid="todo-item"s] >> nth=1 >> internal:role=textbox[nam
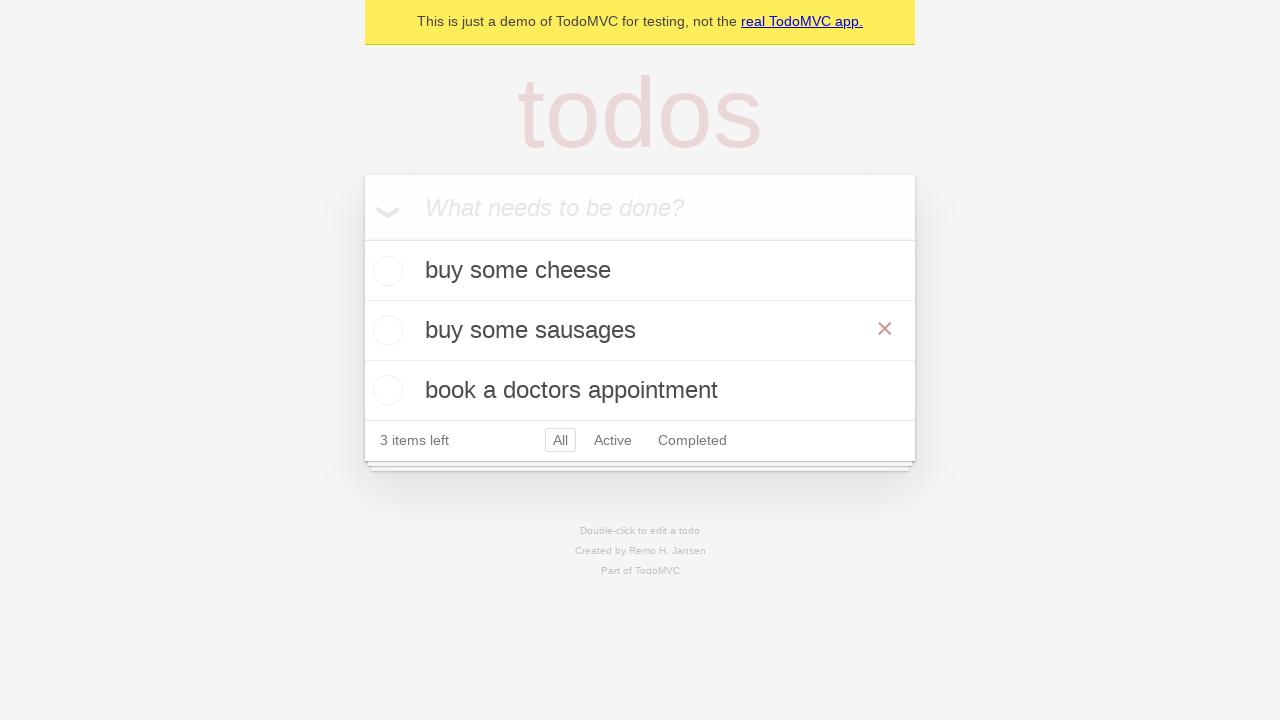

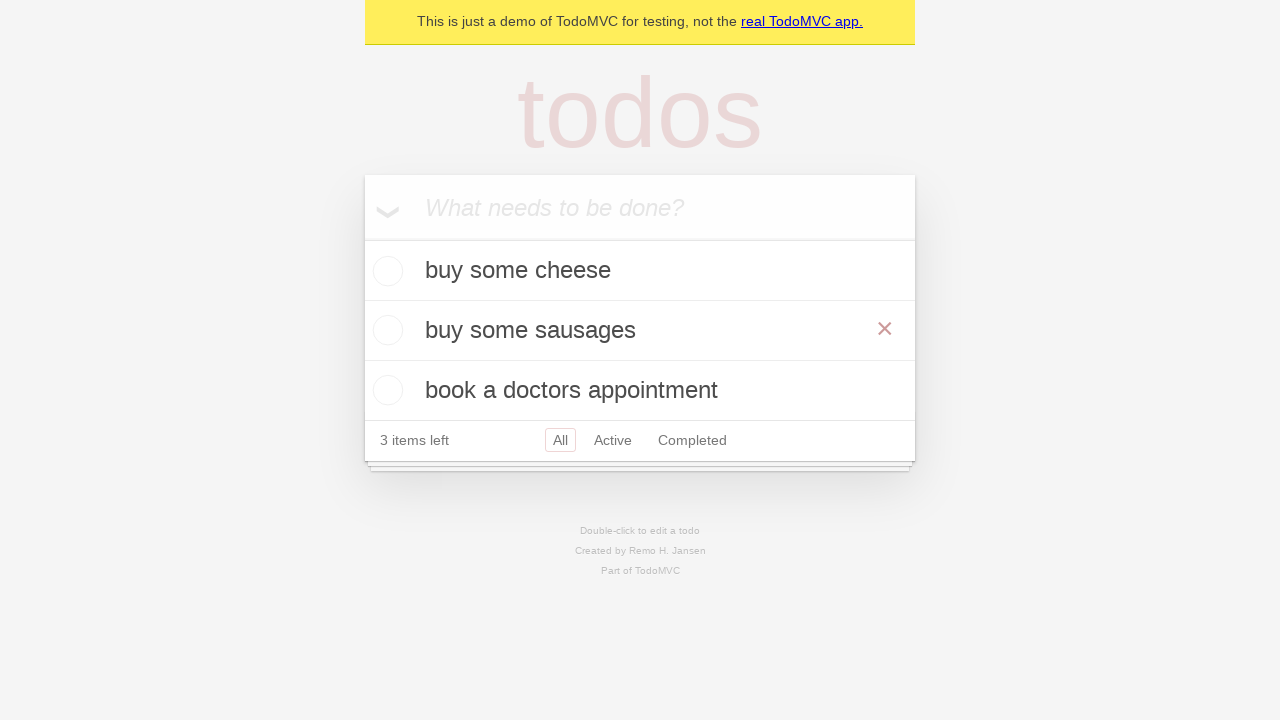